Tests window handling functionality by opening a popup window, switching between windows, and managing window states

Starting URL: http://omayo.blogspot.com/

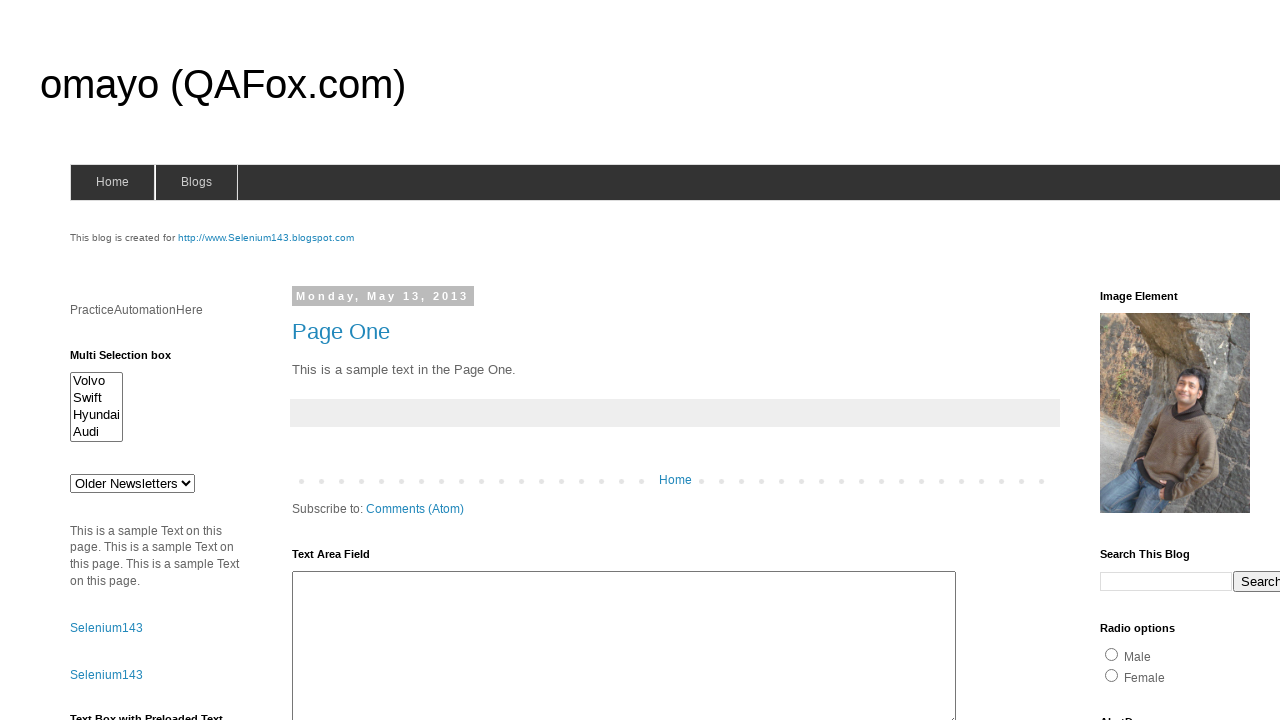

Clicked link to open popup window at (132, 360) on xpath=//a[.='Open a popup window']
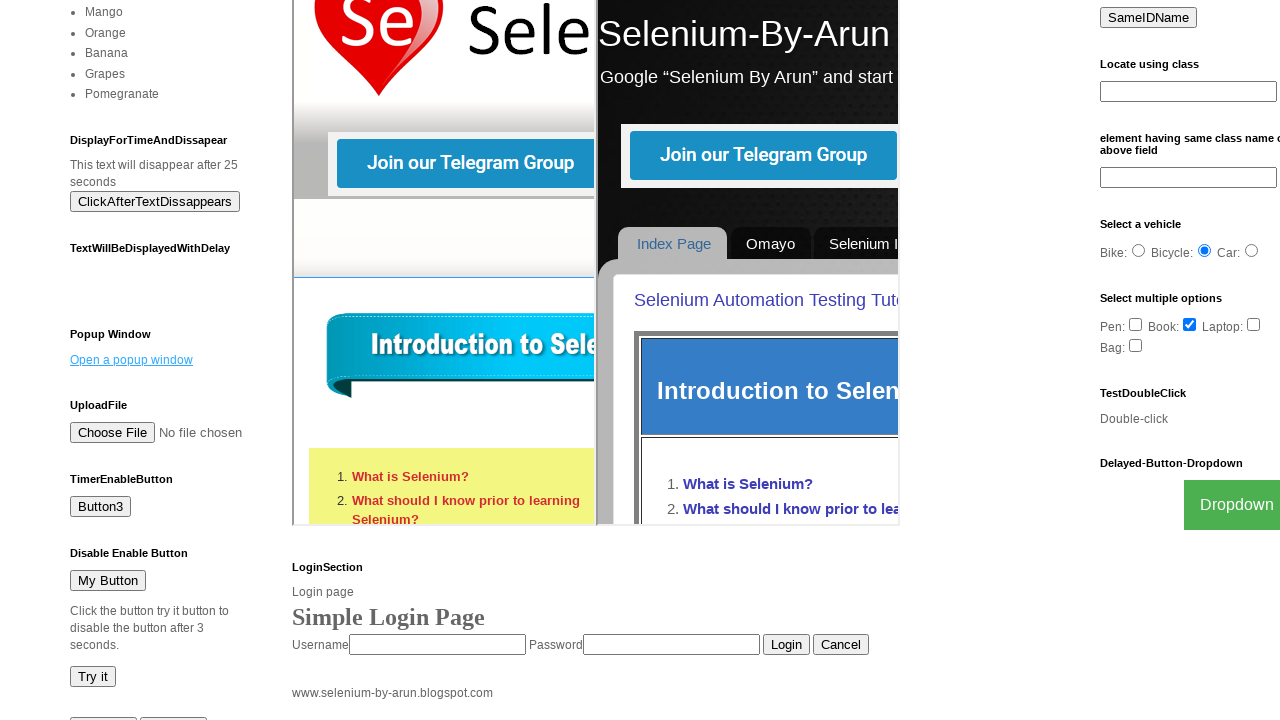

Waited 2 seconds for popup window to open
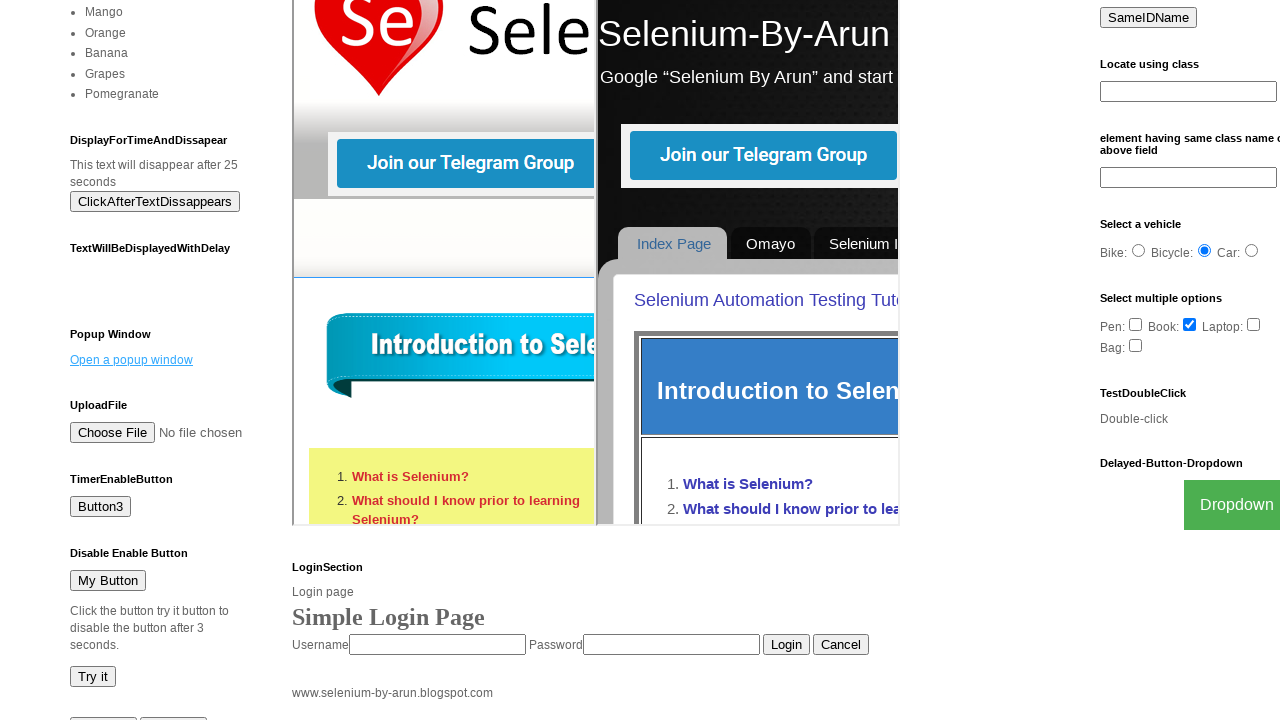

Retrieved all open pages/windows from context
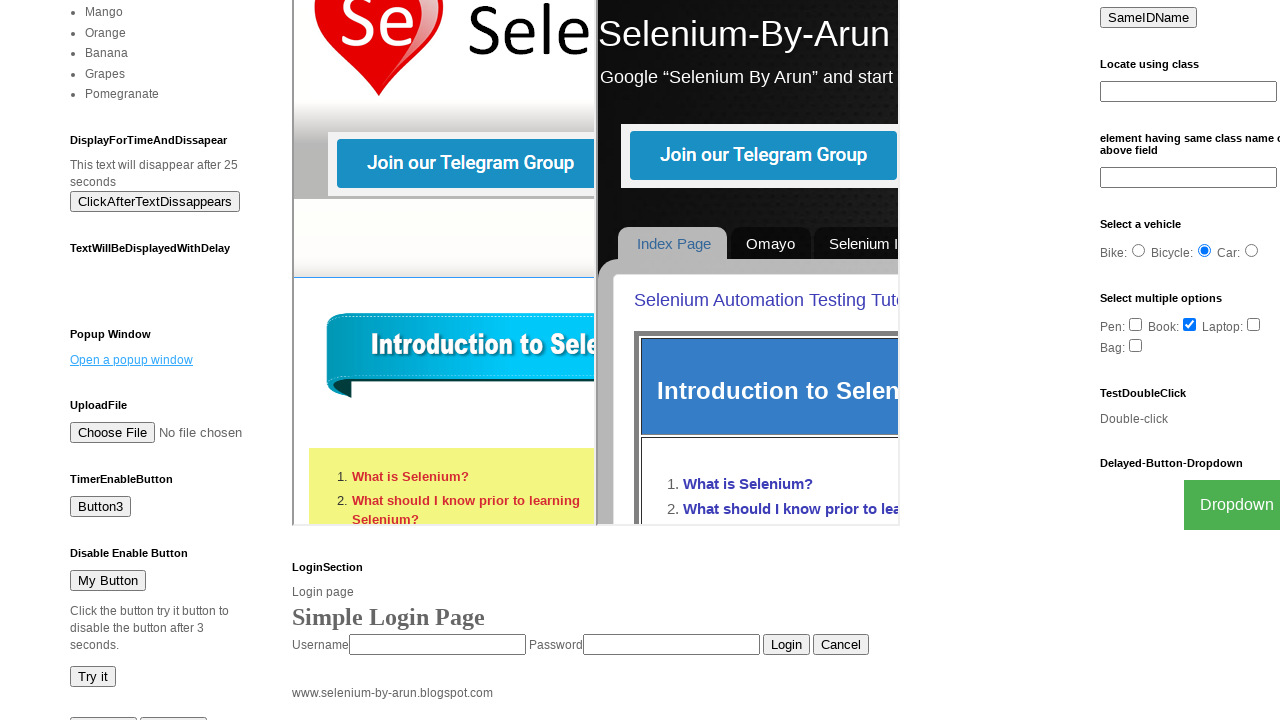

Stored parent window title: 'omayo (QAFox.com)'
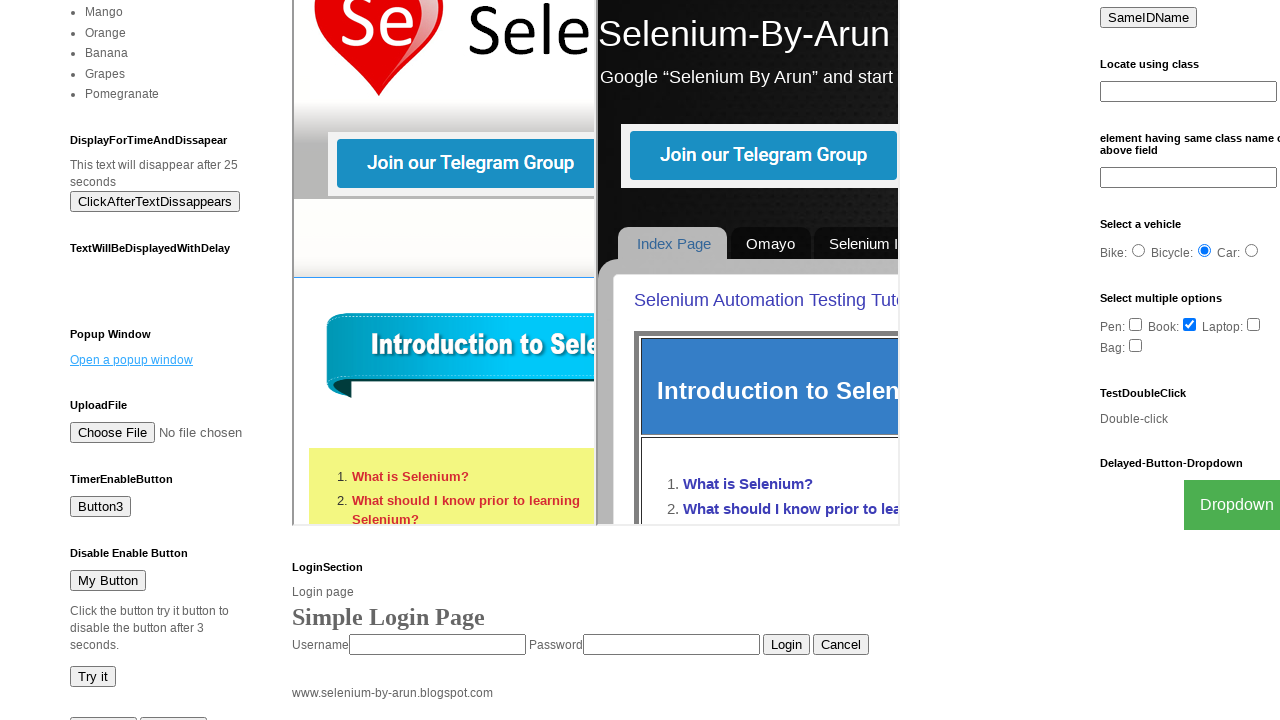

Brought popup window to front (title: 'New Window')
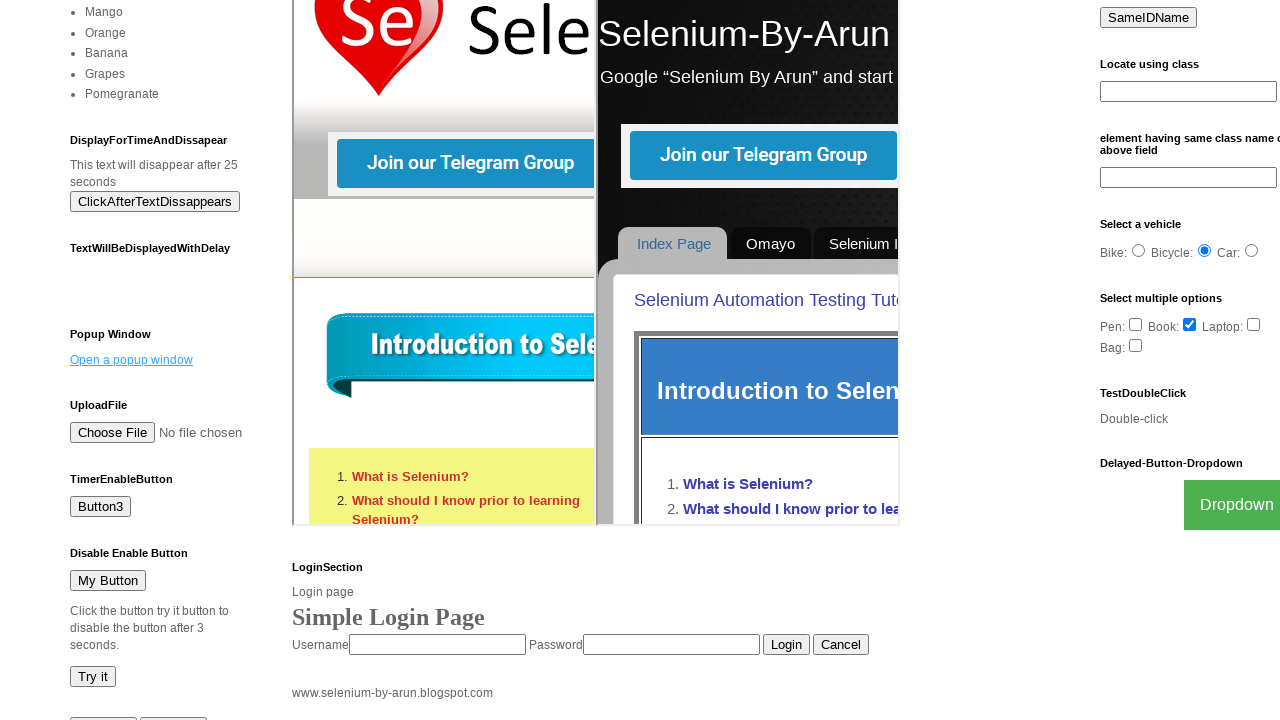

Switched back to parent window
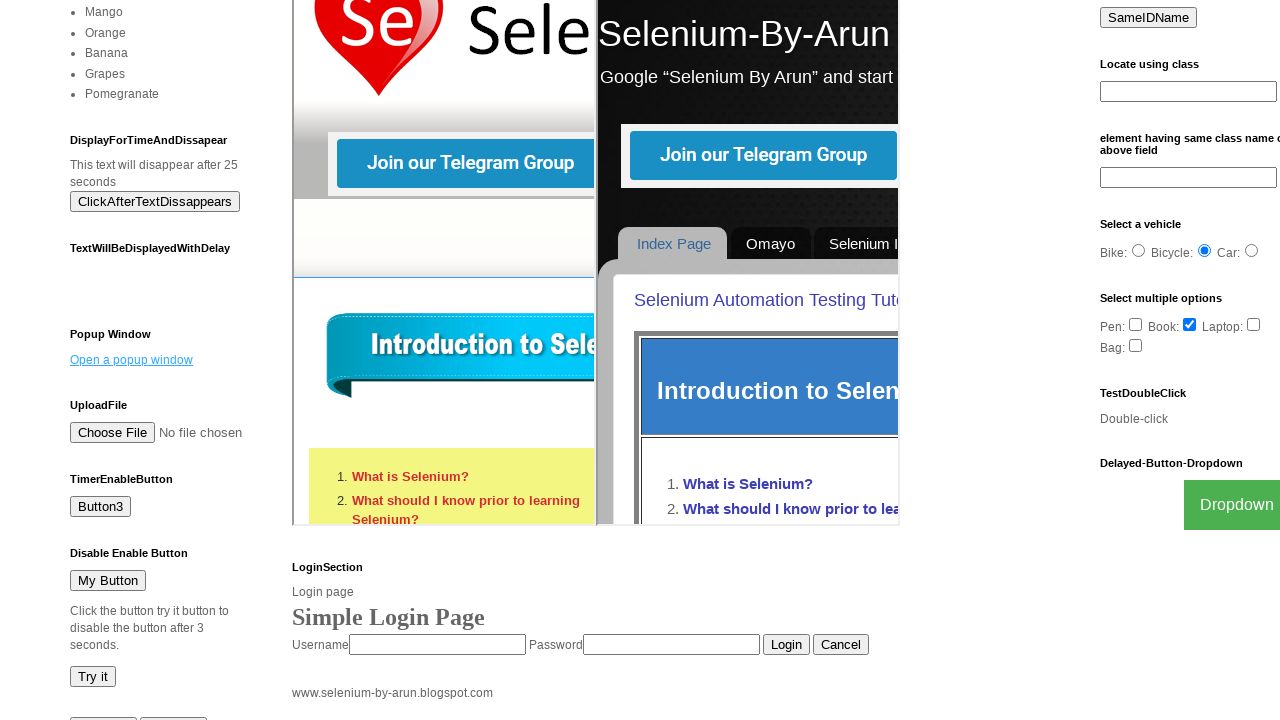

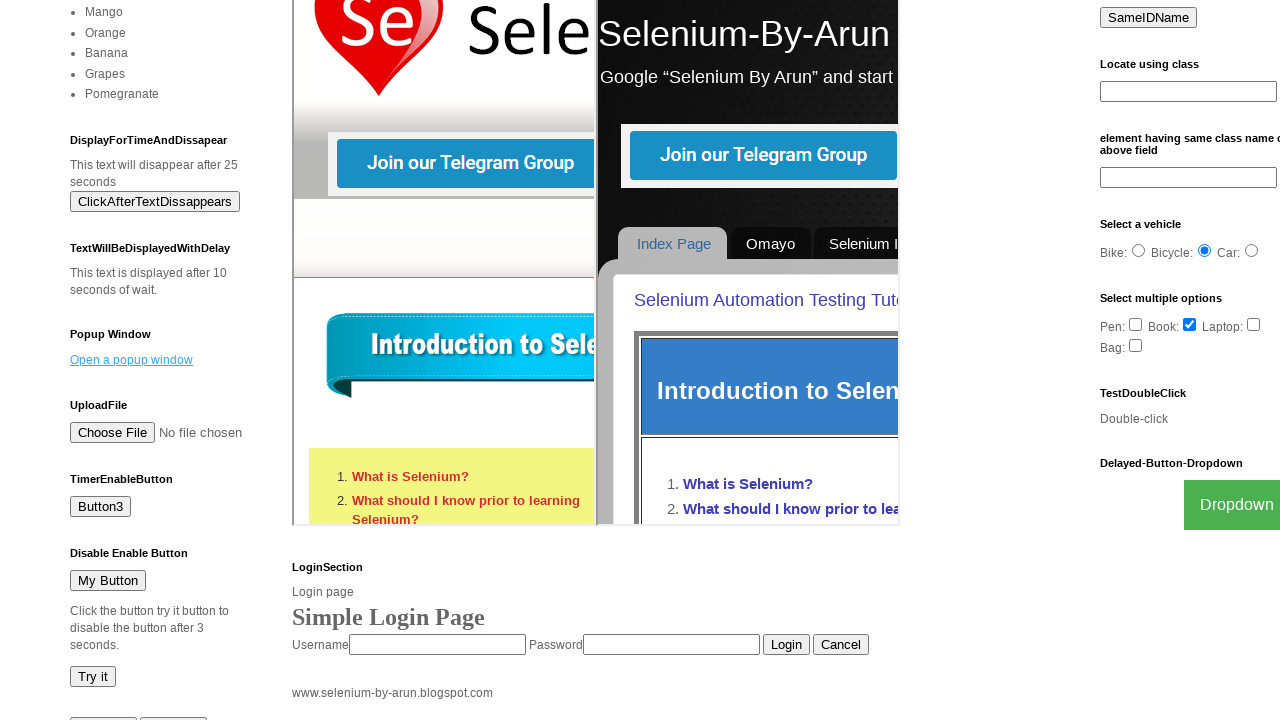